Tests button enablement behavior on a registration form - verifies that a submit button is disabled initially and becomes enabled after checking a policy checkbox, also validates the button's background color

Starting URL: https://egov.danang.gov.vn/reg

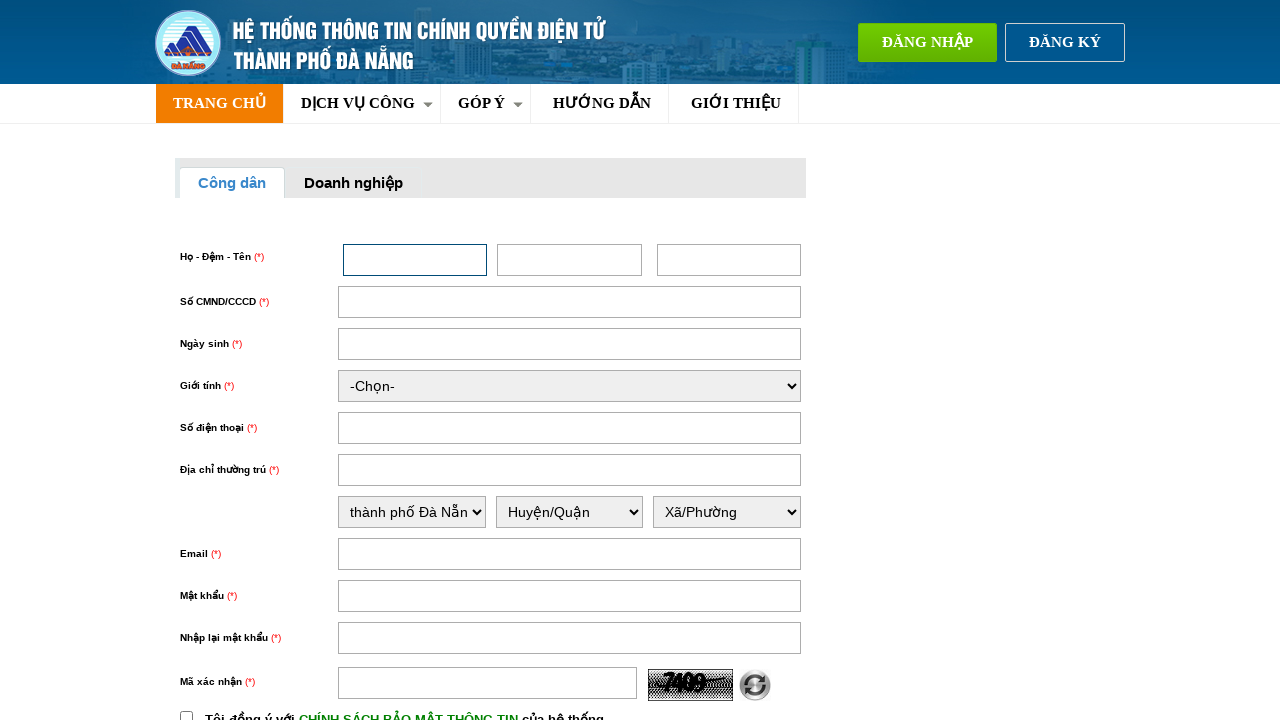

Located register button with class 'egov-button'
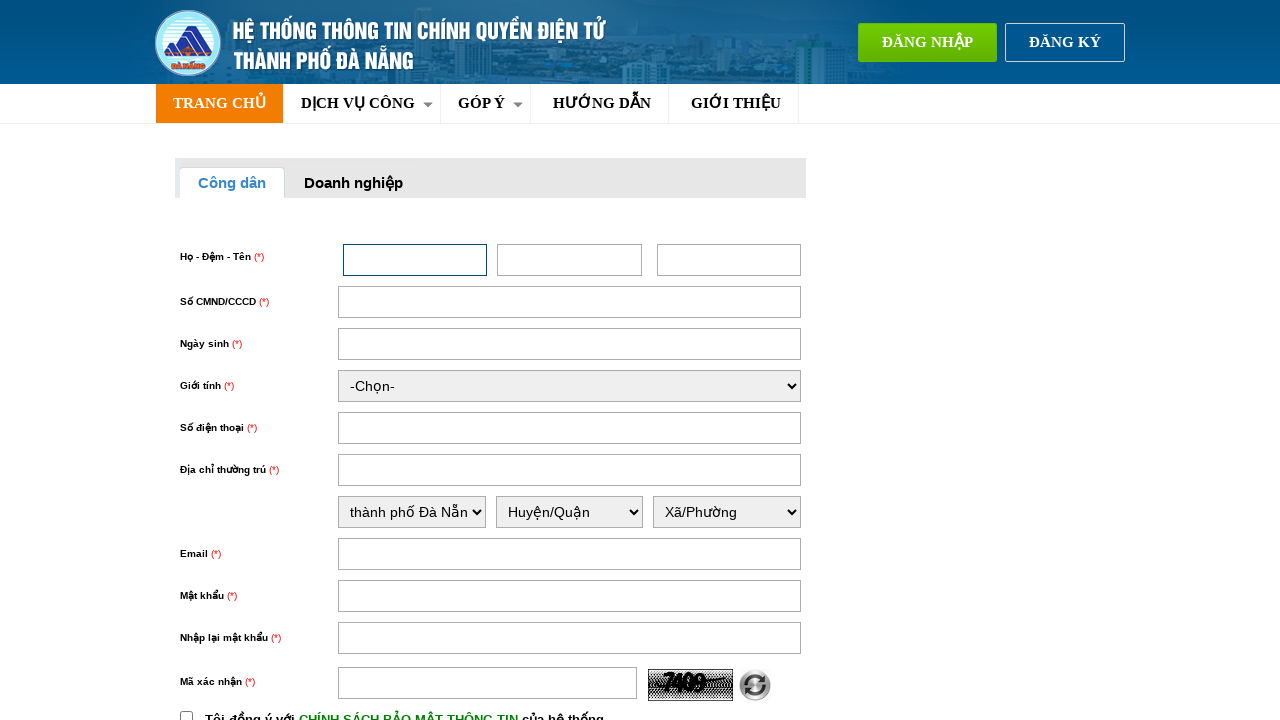

Verified register button is disabled initially
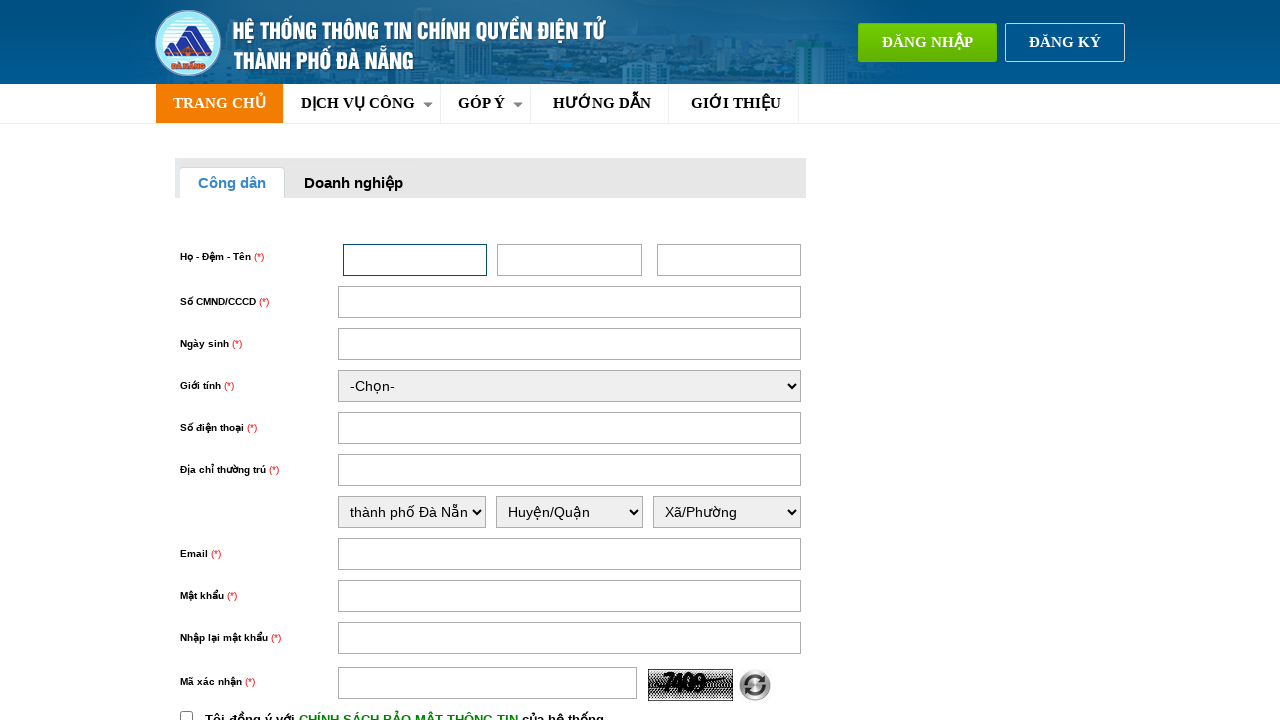

Clicked policy checkbox (chinhSach) at (186, 714) on input#chinhSach
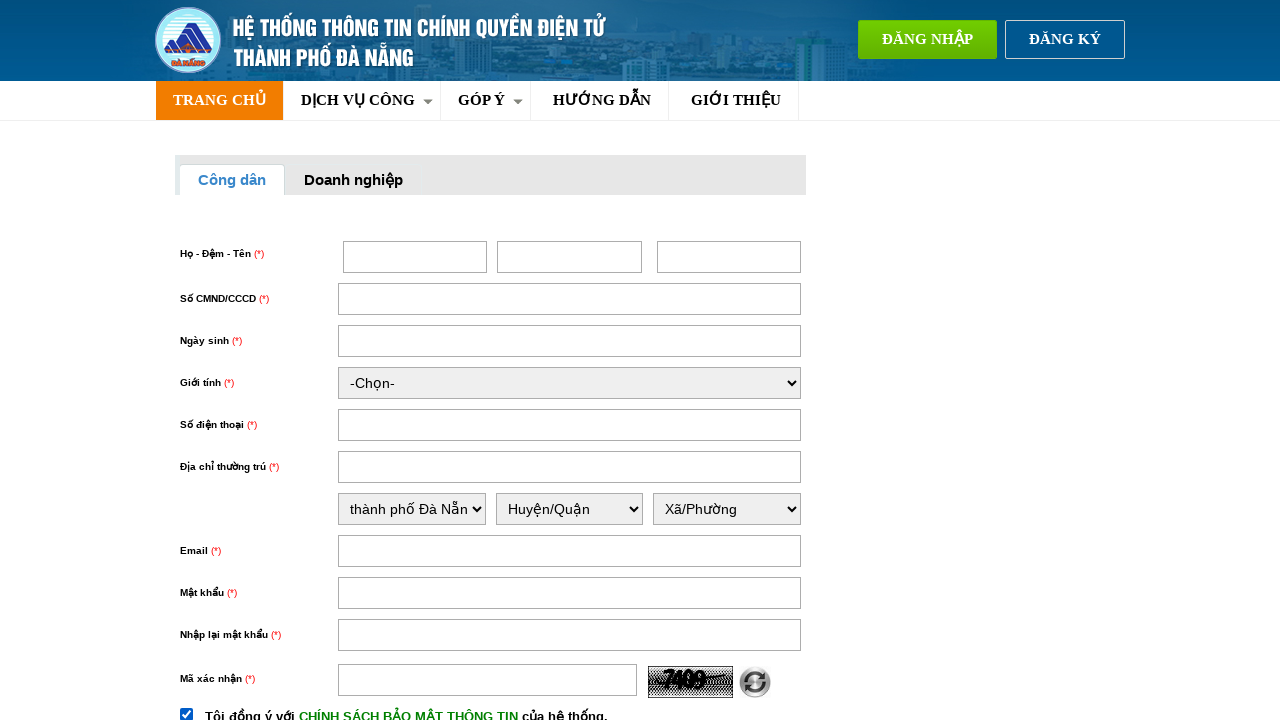

Waited 2 seconds for button state change
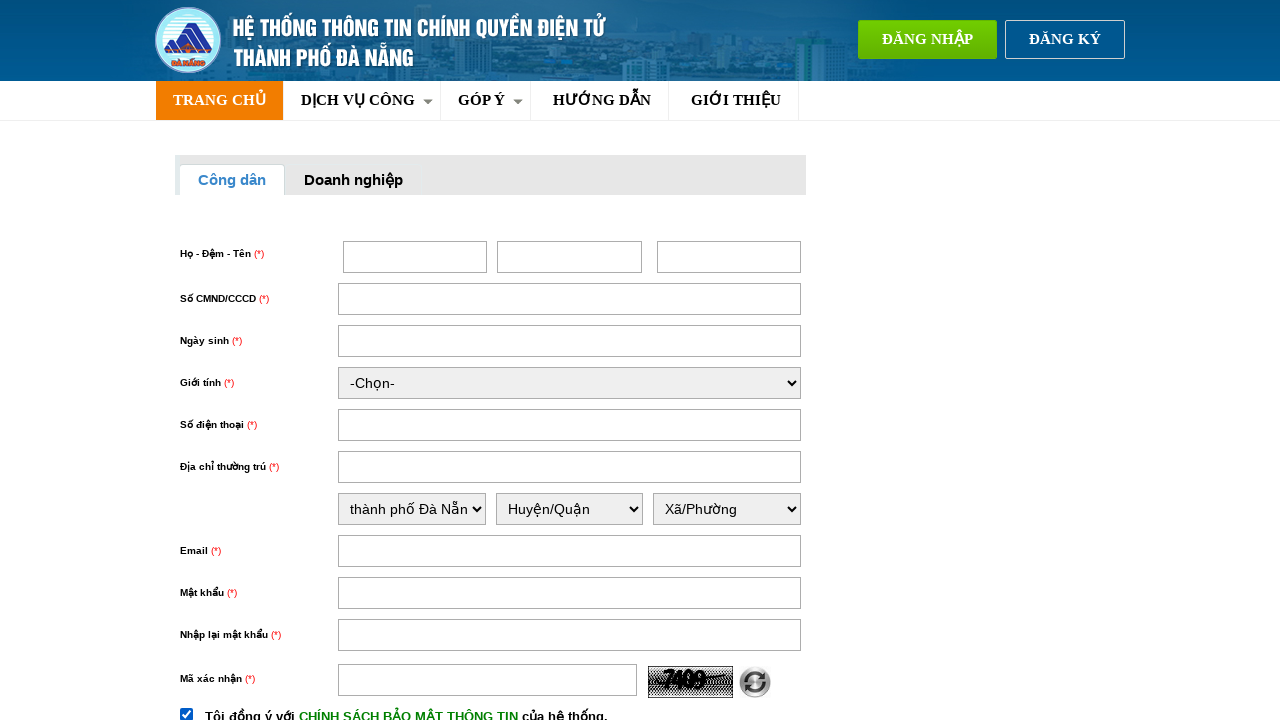

Verified register button is now enabled after policy checkbox was checked
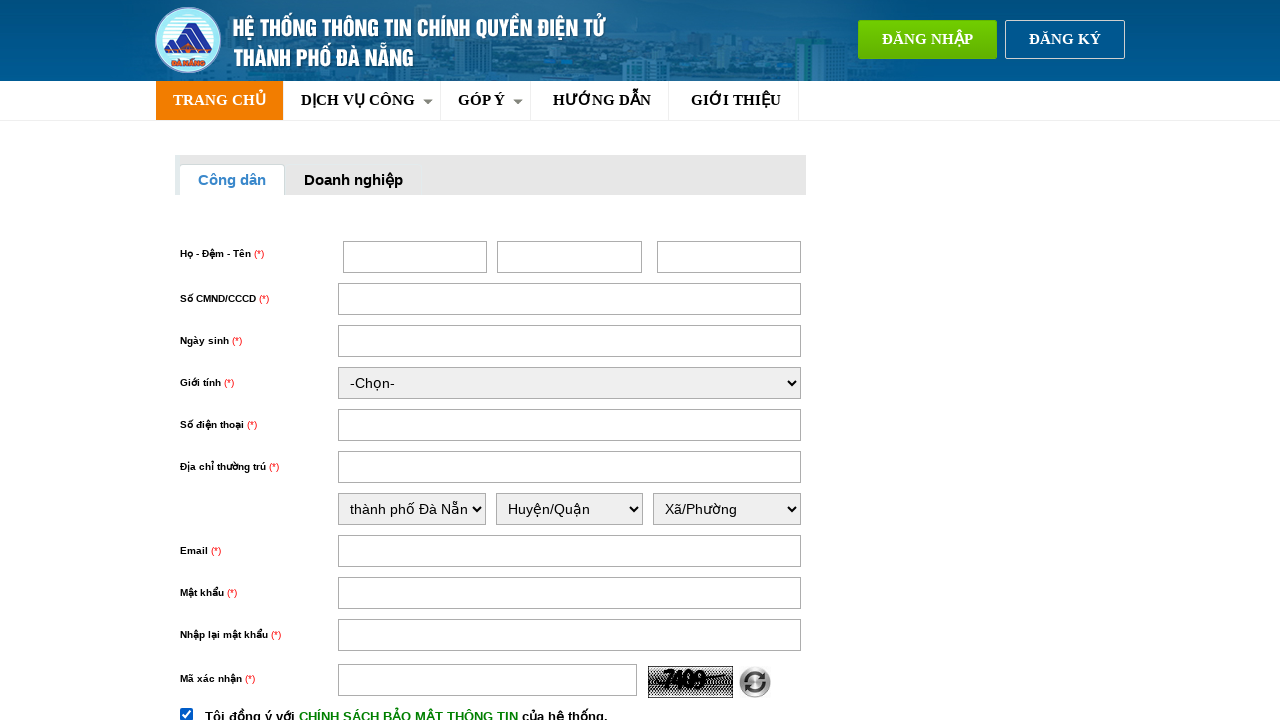

Retrieved button background color: rgb(239, 90, 0)
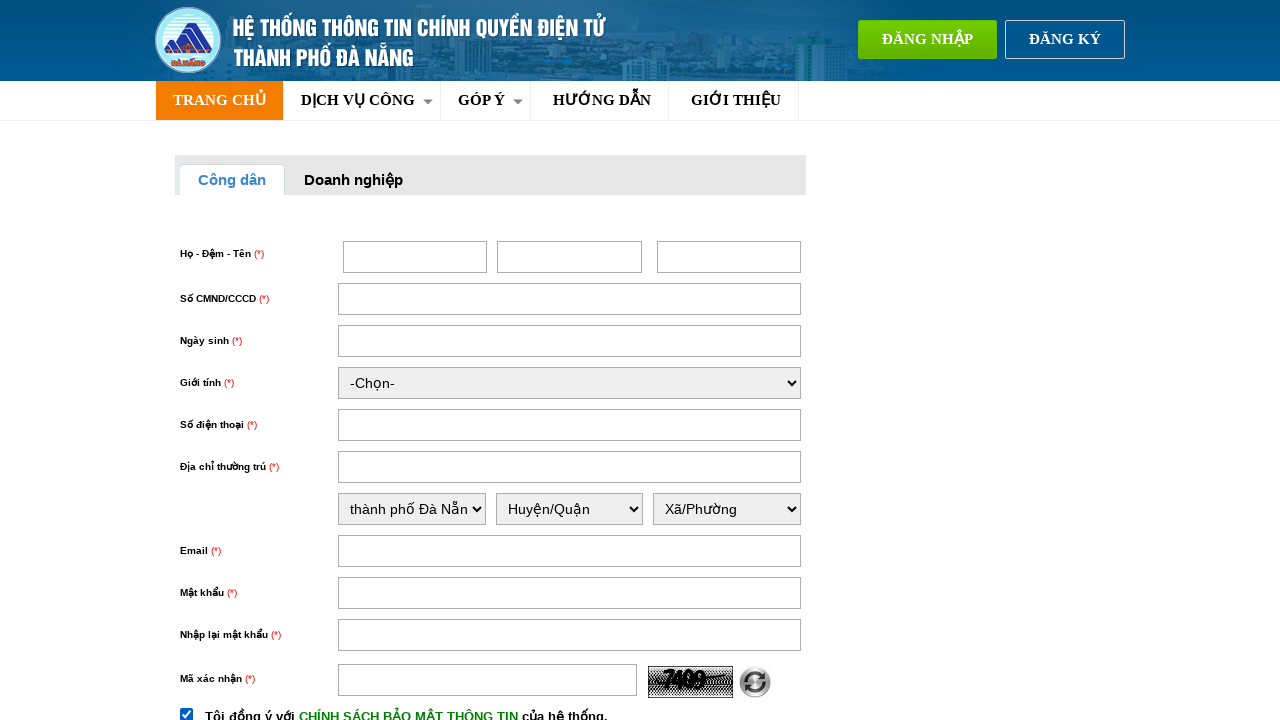

Printed background color RGB = rgb(239, 90, 0)
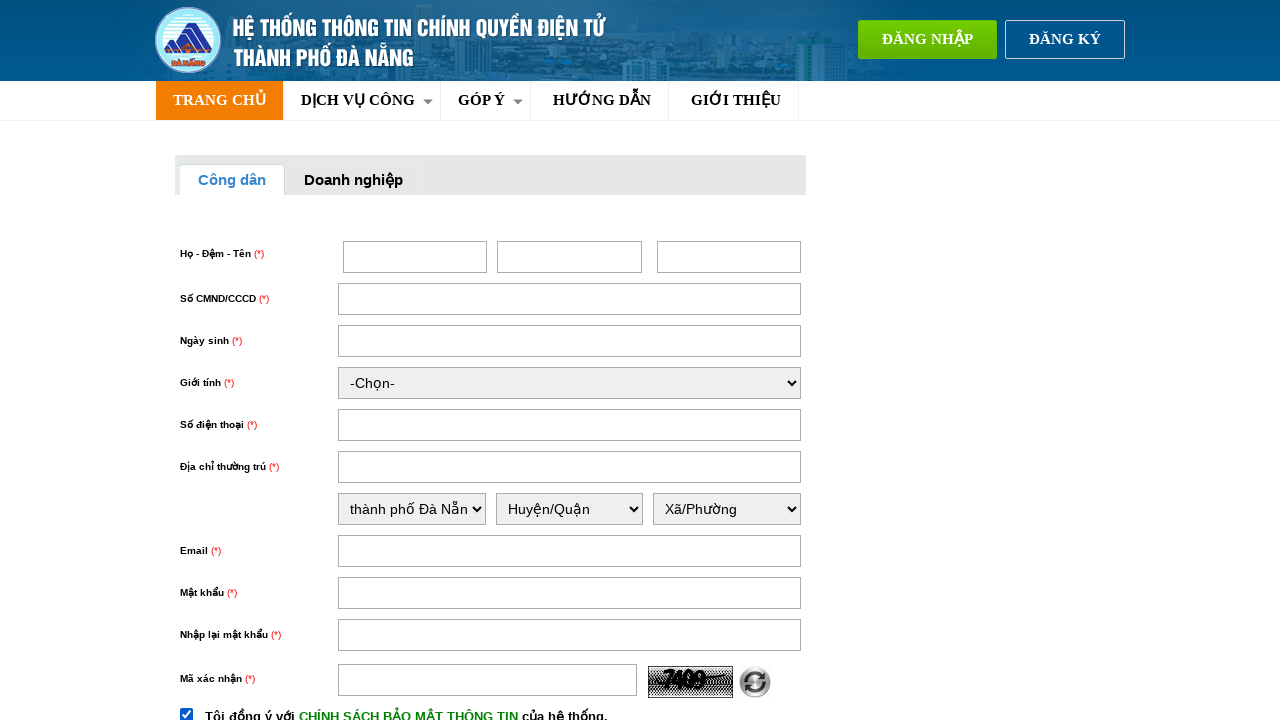

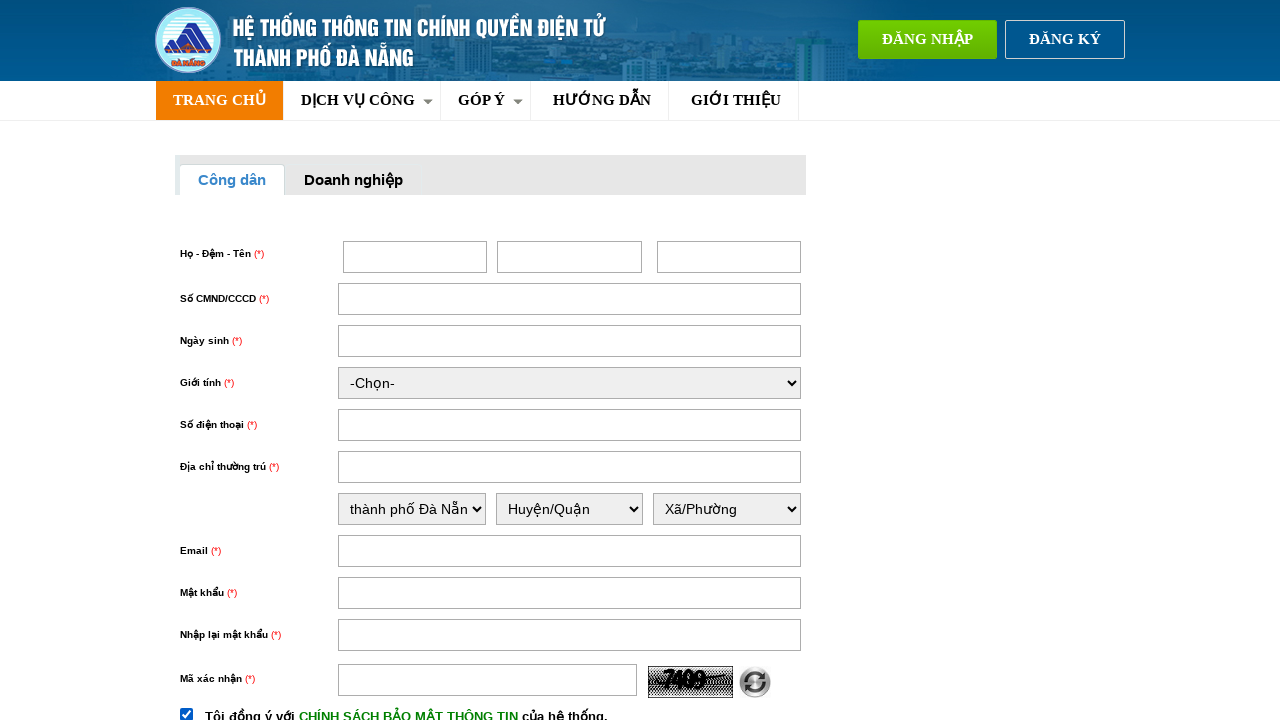